Demonstrates basic Selenium locator usage by navigating to OrangeHRM demo page, retrieving the page title, and counting the number of image elements on the page

Starting URL: https://opensource-demo.orangehrmlive.com/

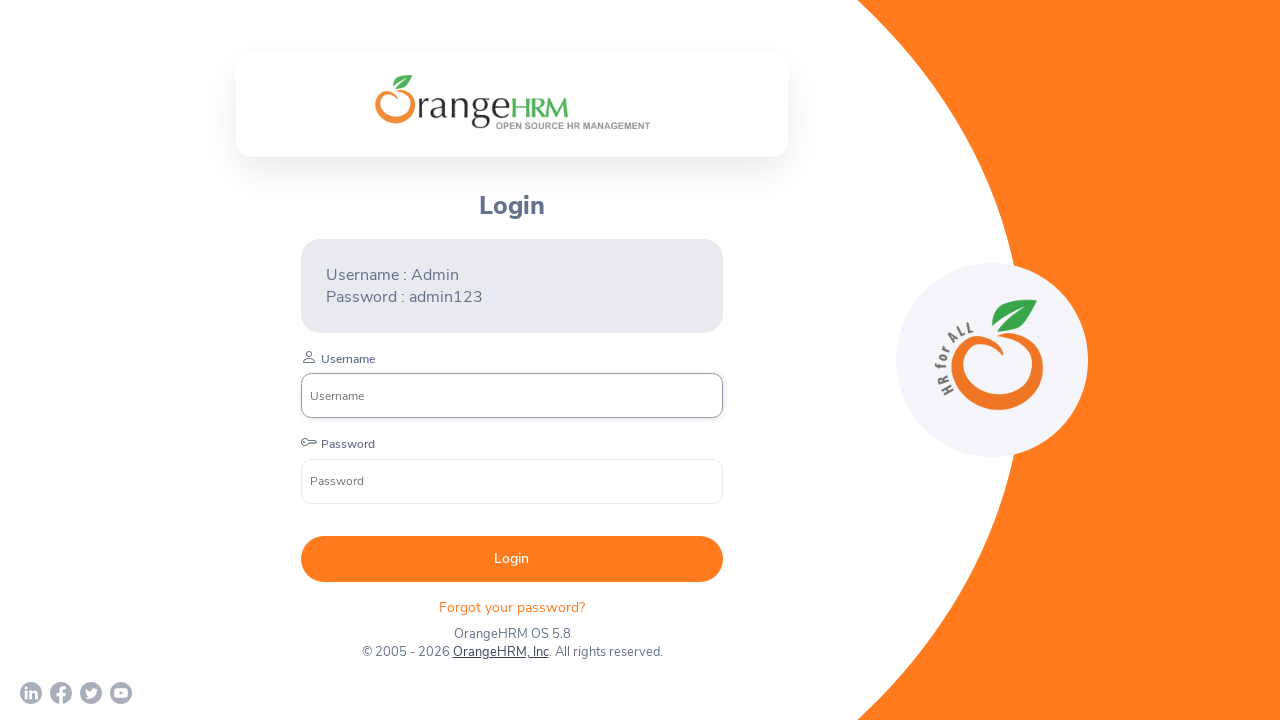

Navigated to OrangeHRM demo page
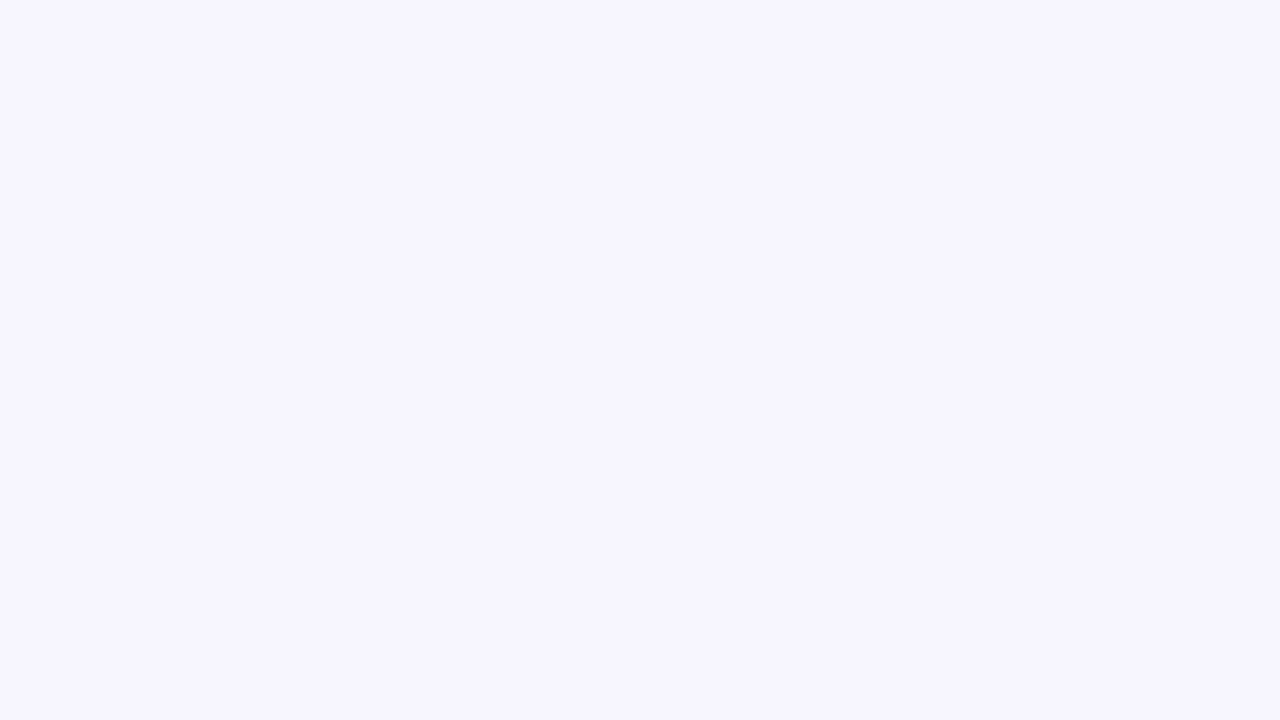

Retrieved page title: OrangeHRM
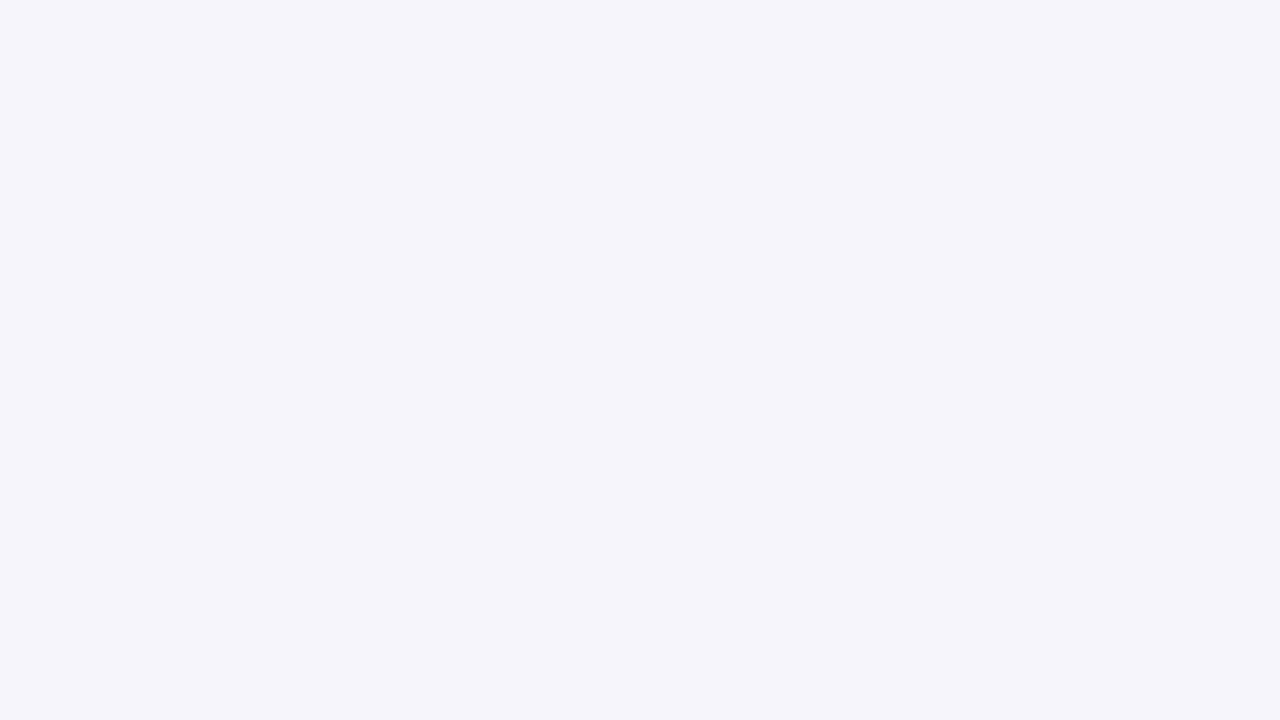

Counted 3 image elements on the page
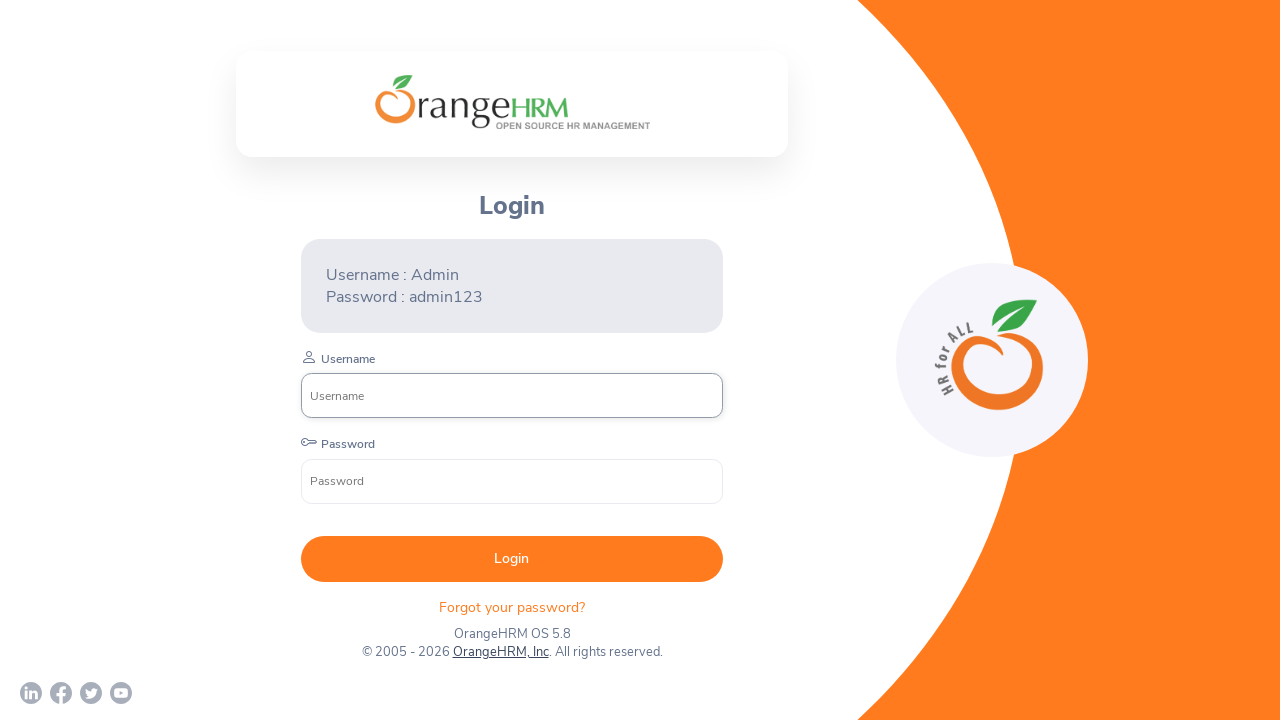

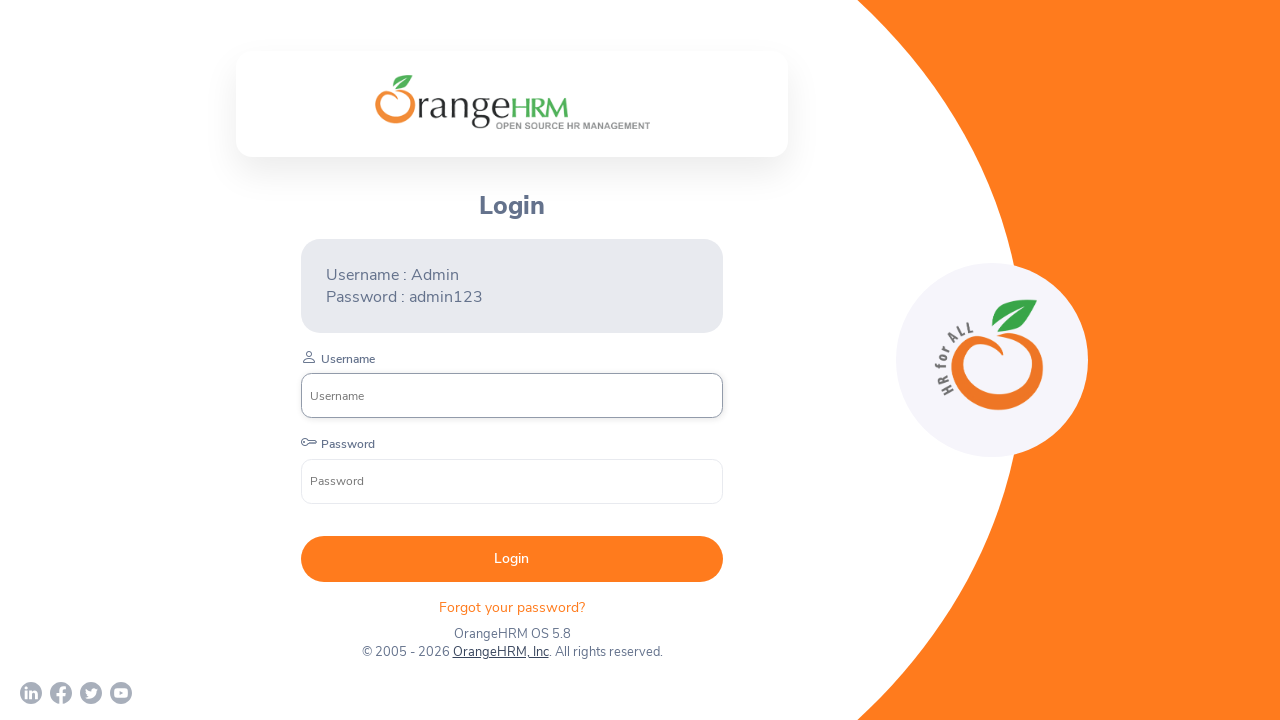